Opens "王者荣耀" (Honor of Kings game) section, switches between "配置" (config) and "最新" (latest) tabs, then returns to homepage.

Starting URL: https://www.qmacro.cn/app/#/post

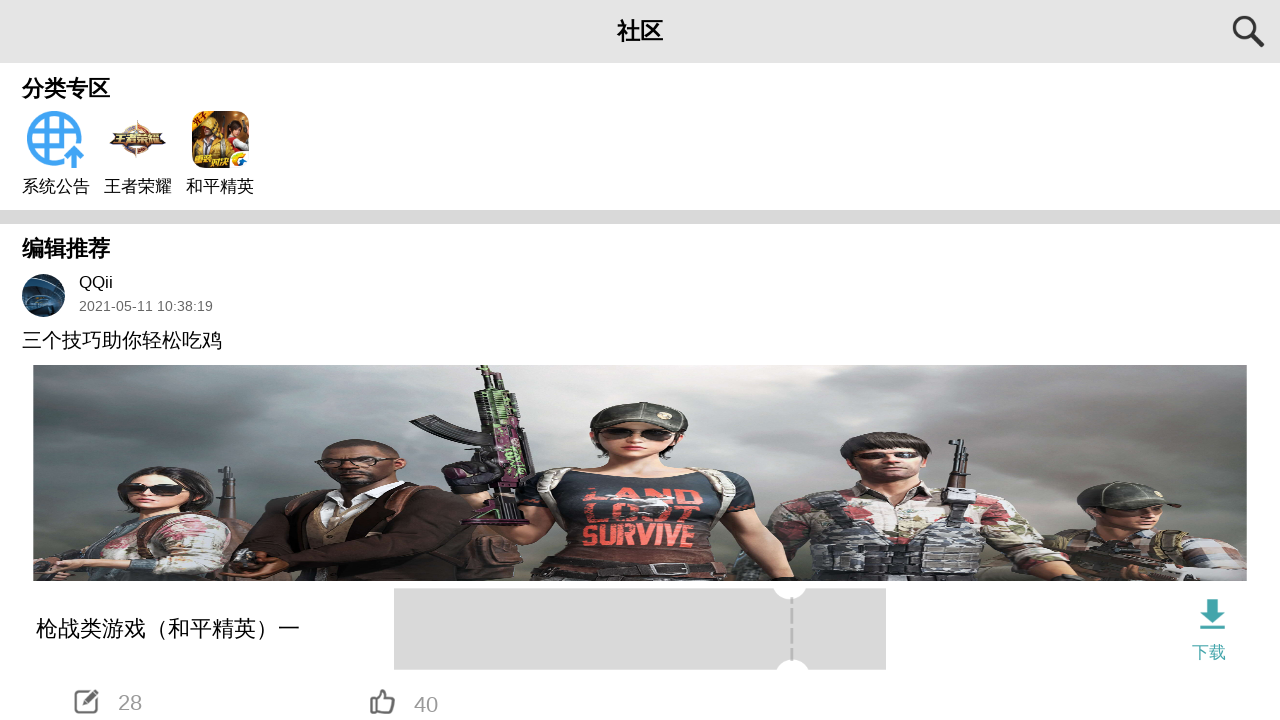

Set viewport size to 600x900
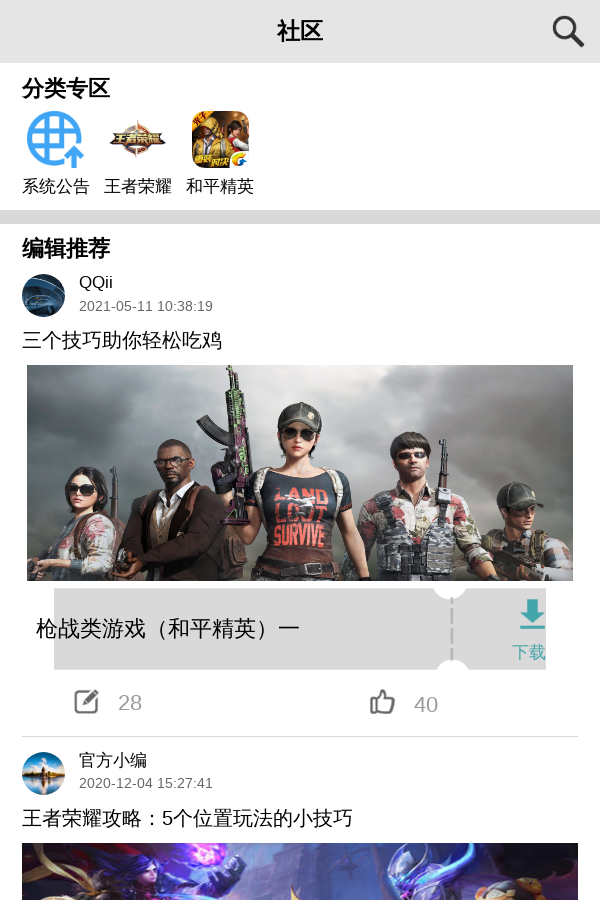

Clicked on 王者荣耀 (Honor of Kings) game section at (220, 139) on xpath=//*[@id="app"]/div/div[2]/div/div/div[2]/section[1]/ul/li[3]/a/div/div/div
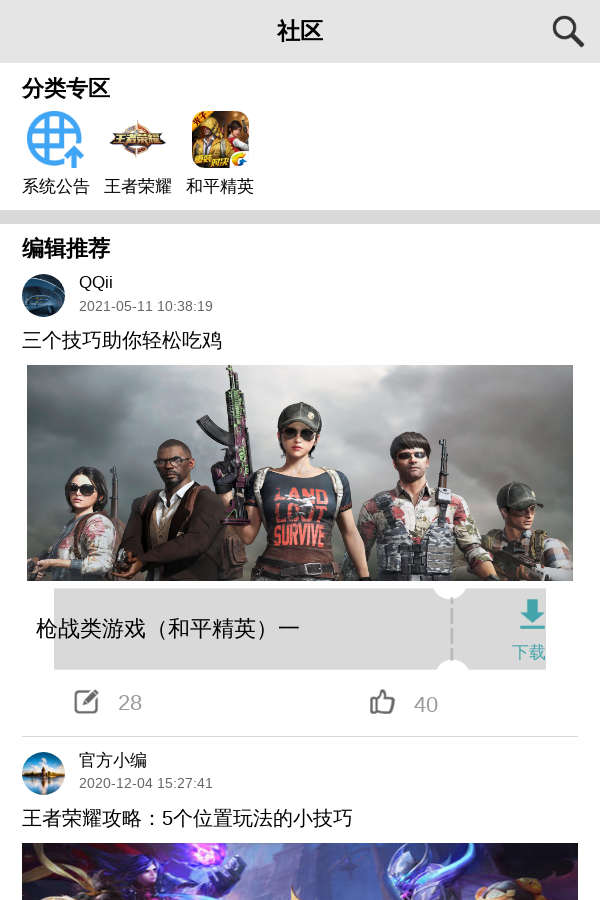

Waited for Honor of Kings page to load
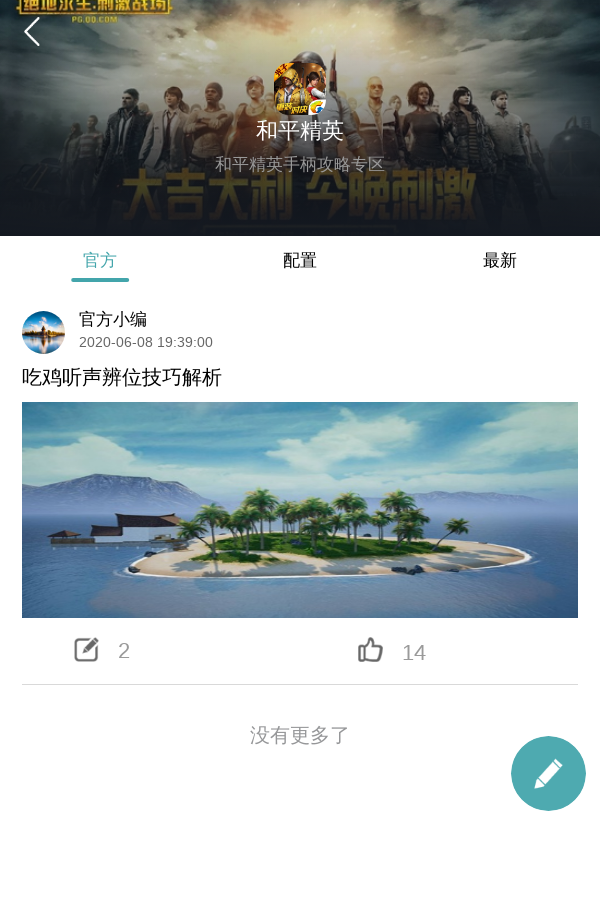

Switched to 配置 (Config) tab at (300, 261) on xpath=//*[@id="app"]/div/div[2]/div[1]/div[1]/div/div[2]/span
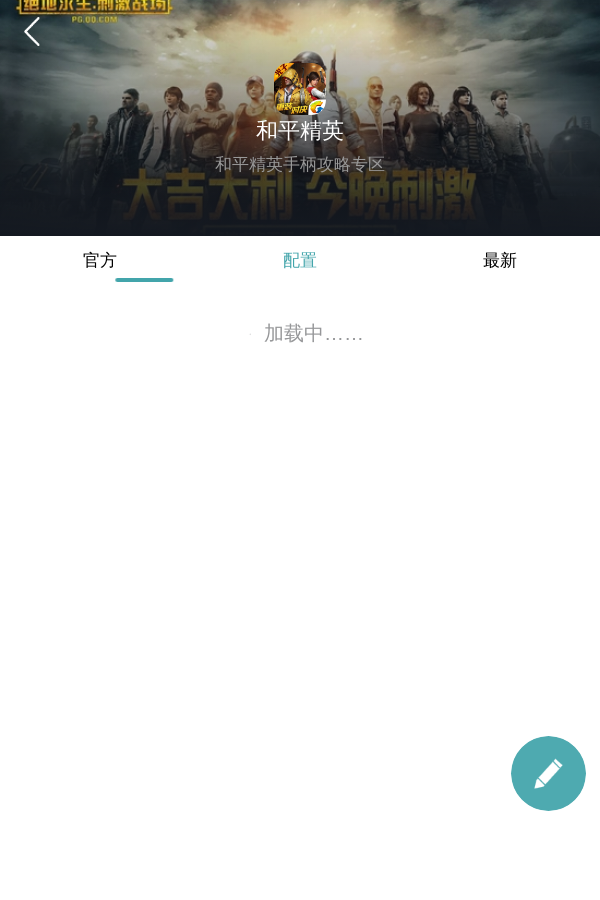

Waited for Config tab content to load
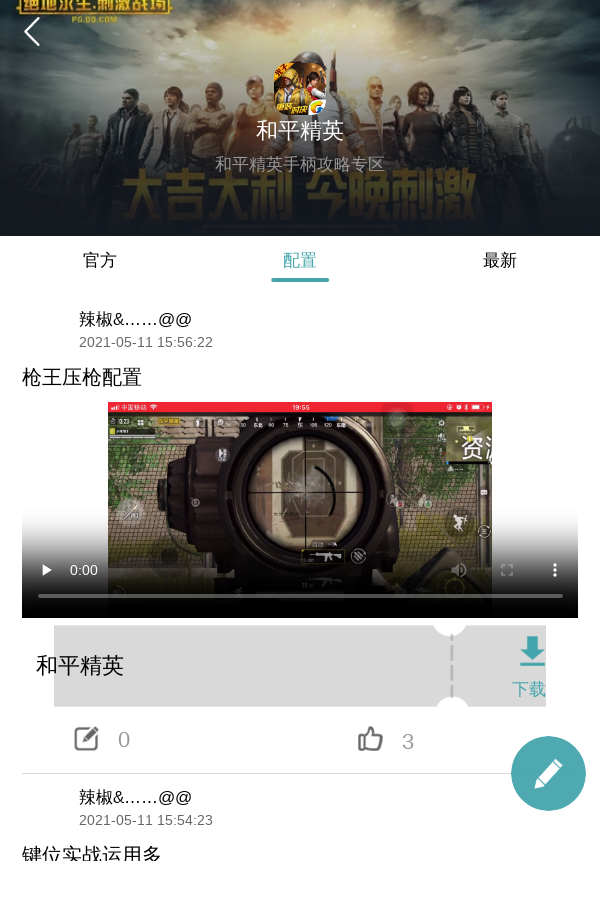

Switched to 最新 (Latest) tab at (500, 261) on xpath=//*[@id="app"]/div/div[2]/div[1]/div[1]/div/div[3]/span
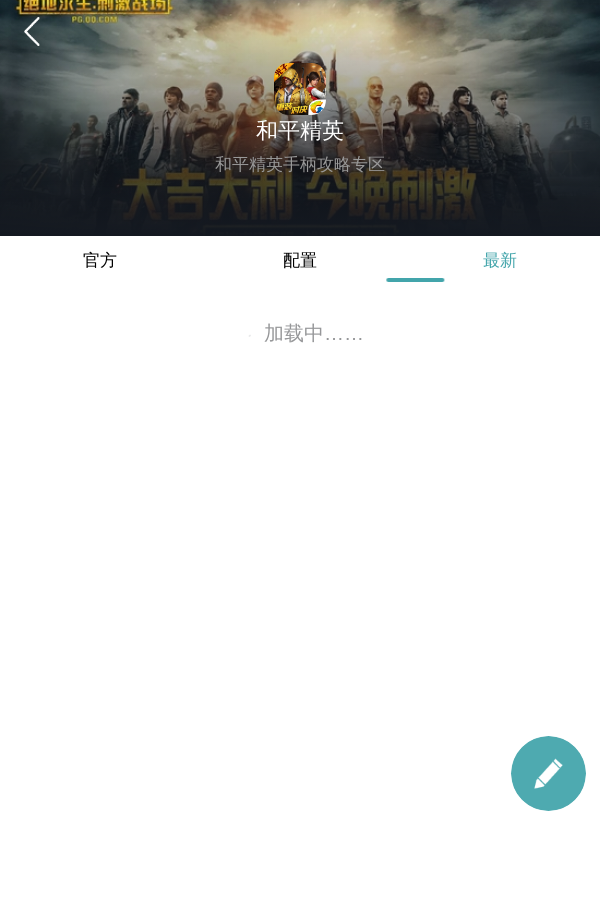

Waited for Latest tab content to load
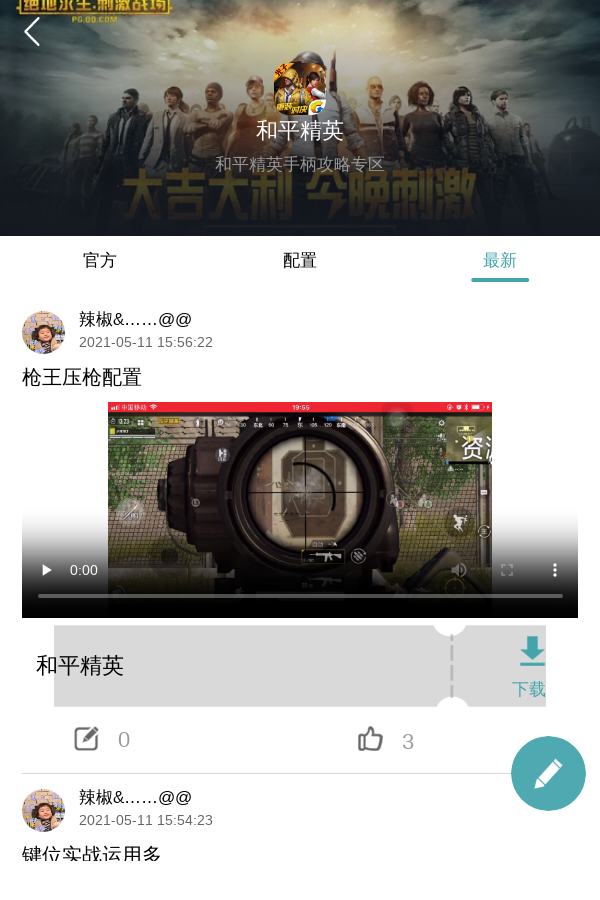

Clicked back button to return to homepage at (32, 32) on xpath=//*[@id="app"]/div/div[1]/div[2]/div[1]/div/div[1]/div
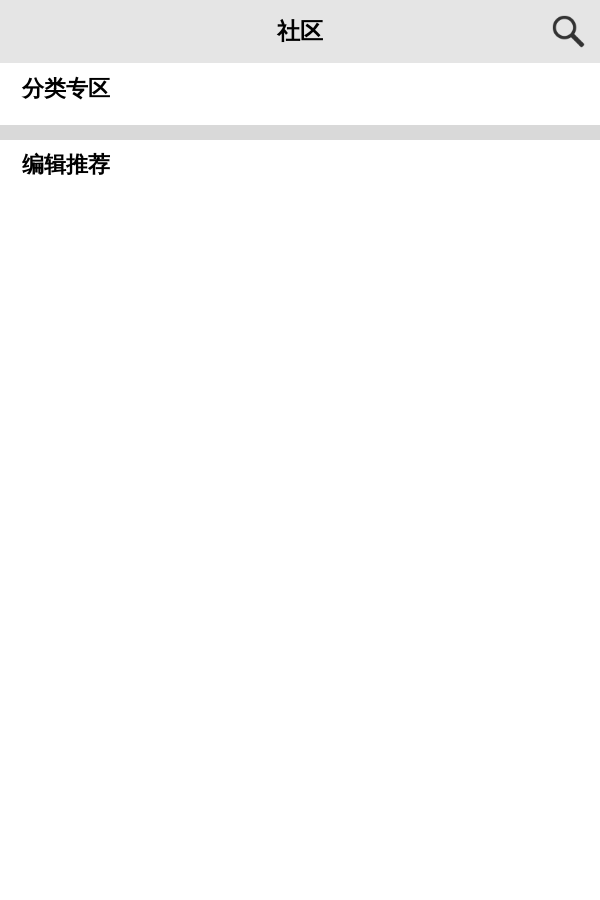

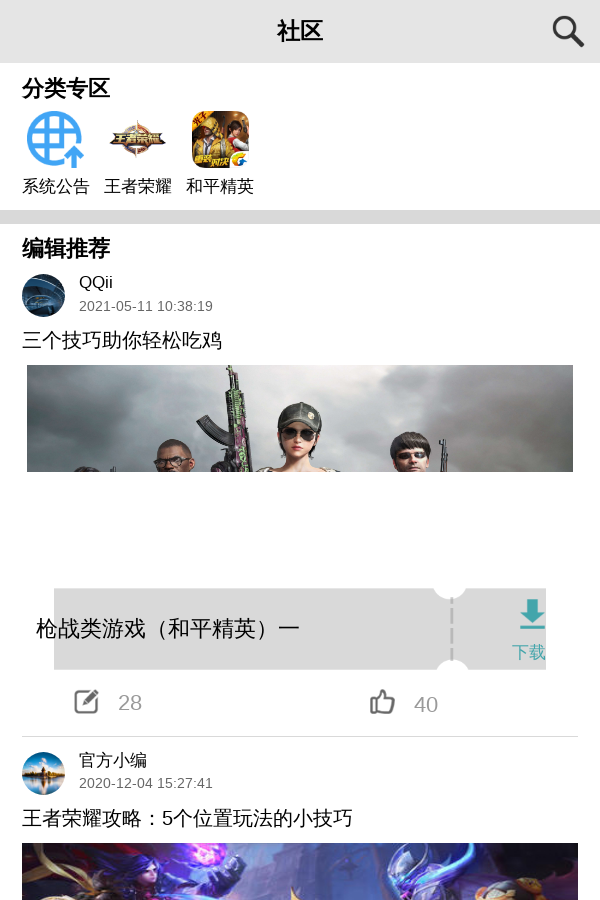